Tests dropdown selection functionality by selecting "Option 2" from a dropdown menu

Starting URL: https://the-internet.herokuapp.com/dropdown

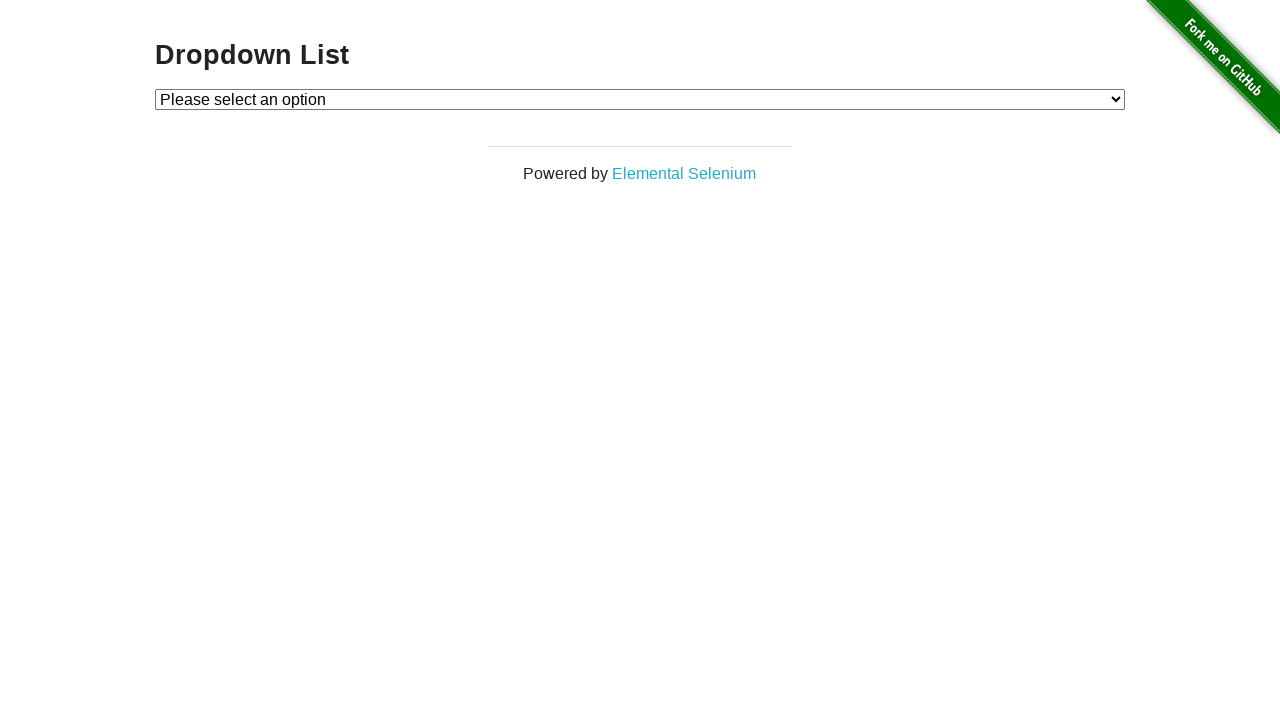

Selected 'Option 2' from the dropdown menu on #dropdown
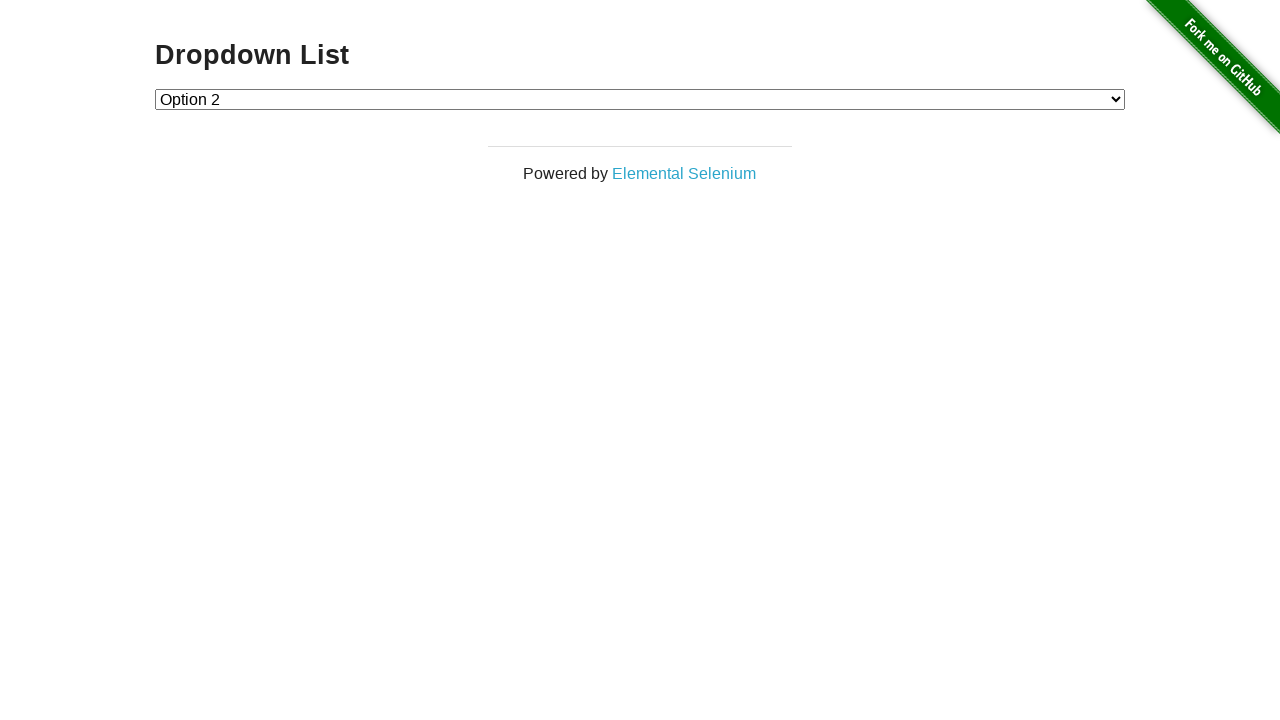

Located the dropdown element
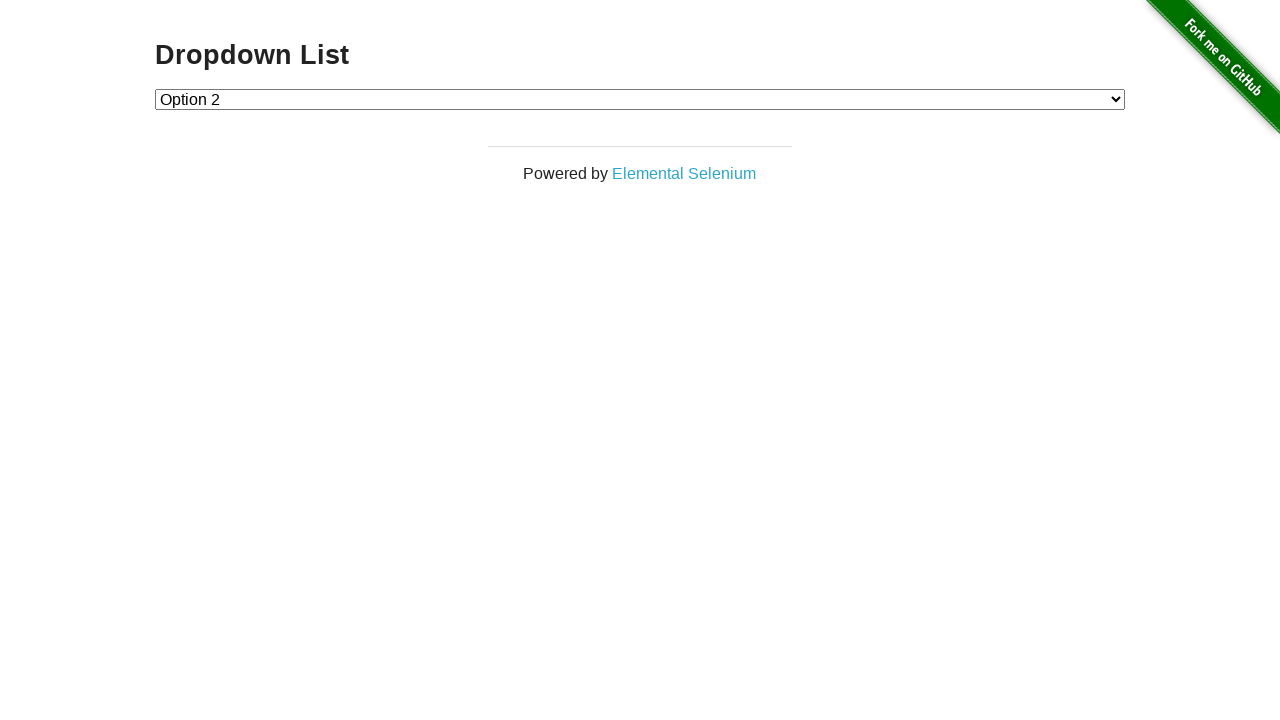

Retrieved all options from the dropdown
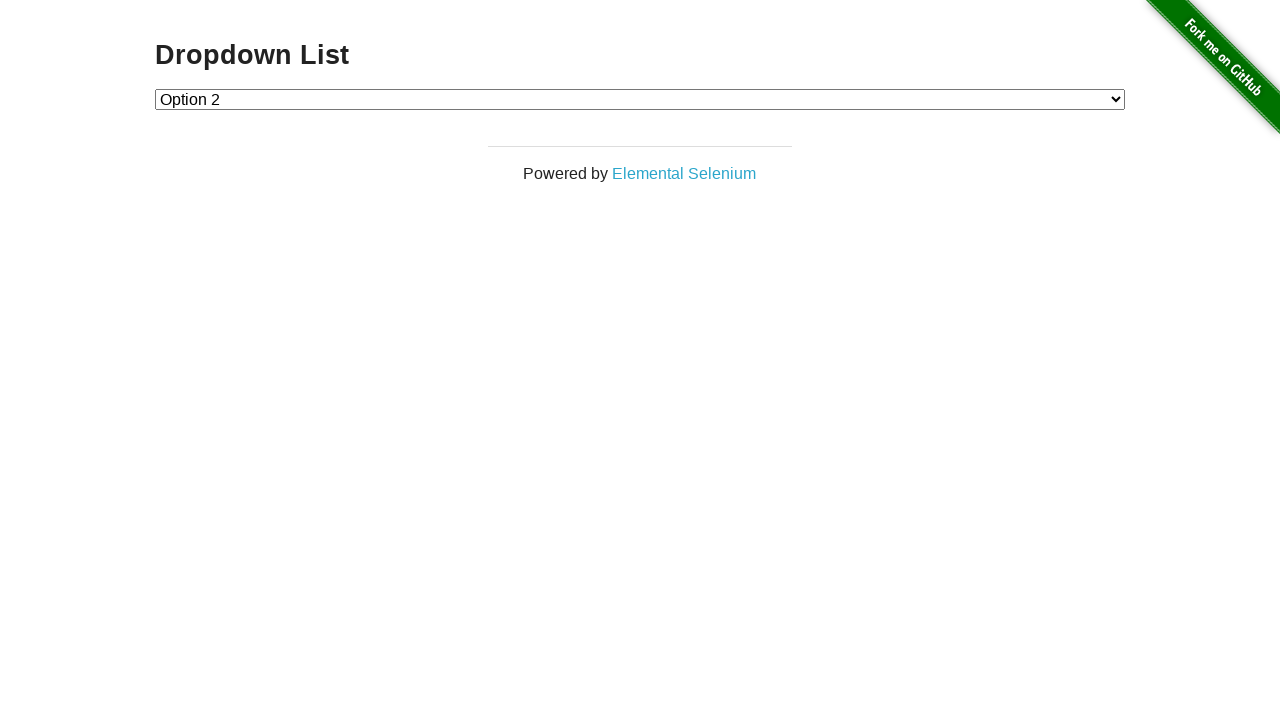

Verified dropdown contains 3 options
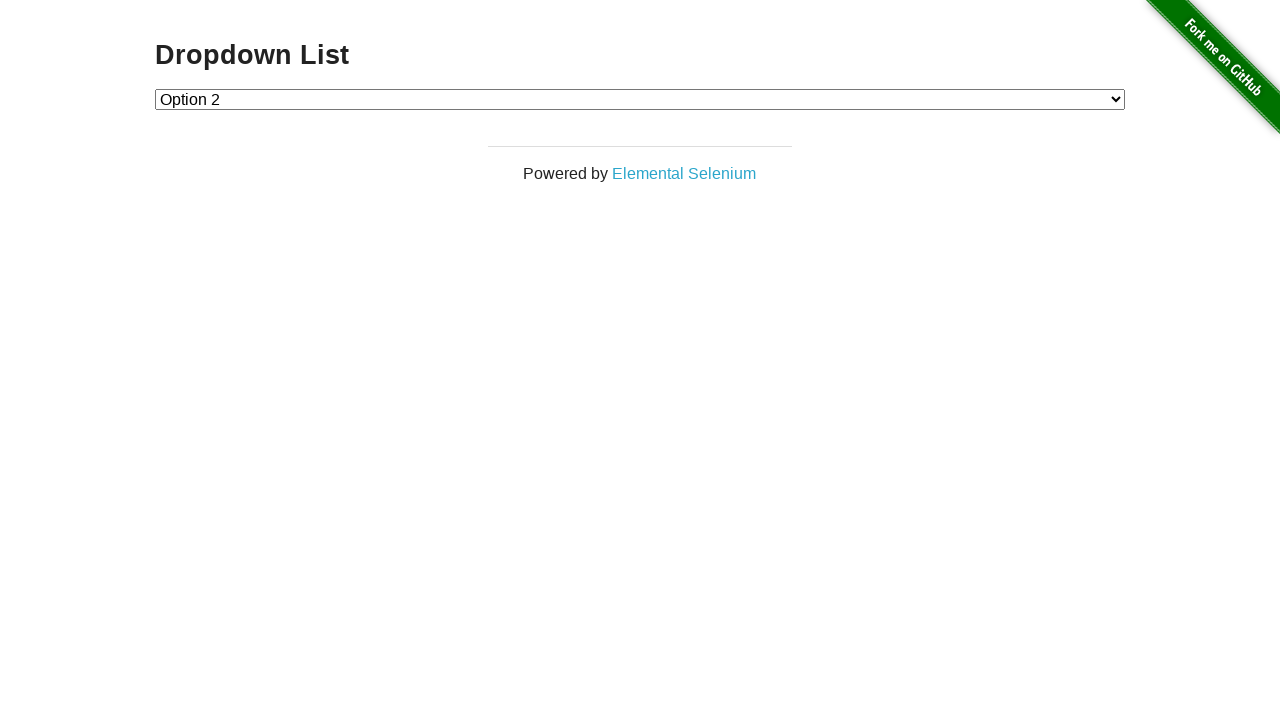

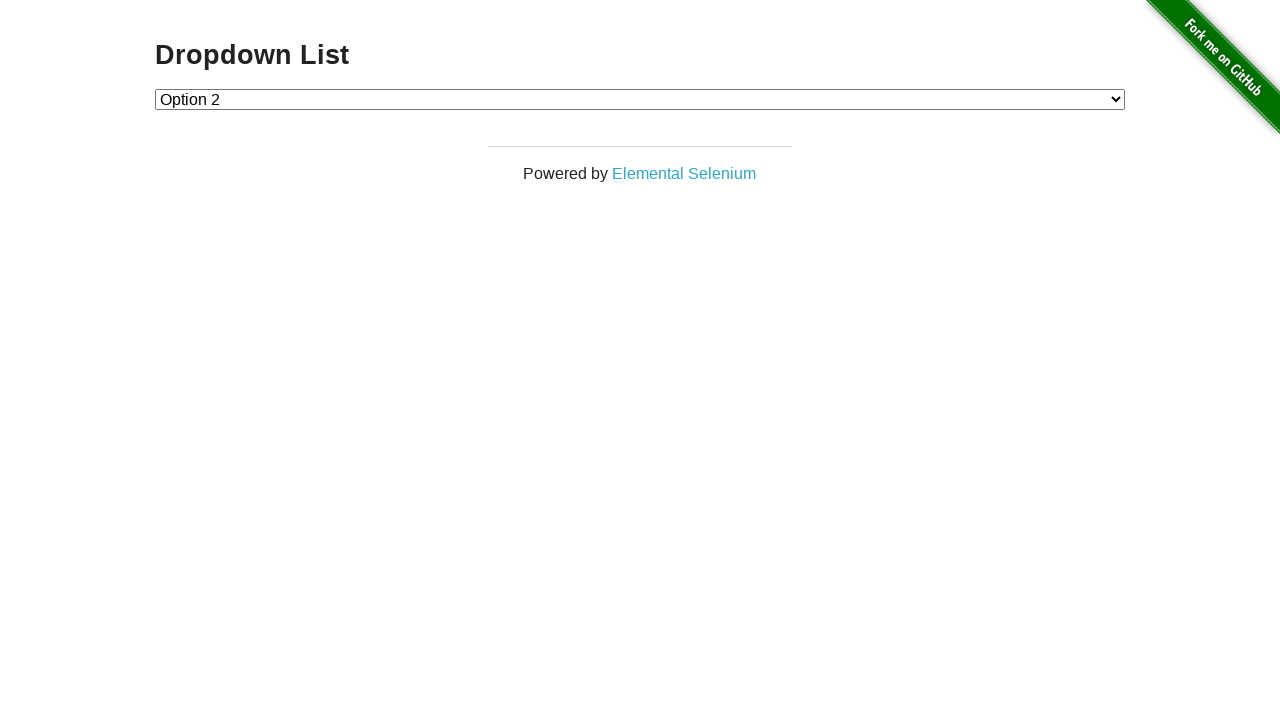